Tests navigation from home page to About Us page by clicking the about link and verifying page transition

Starting URL: https://v1.training-support.net

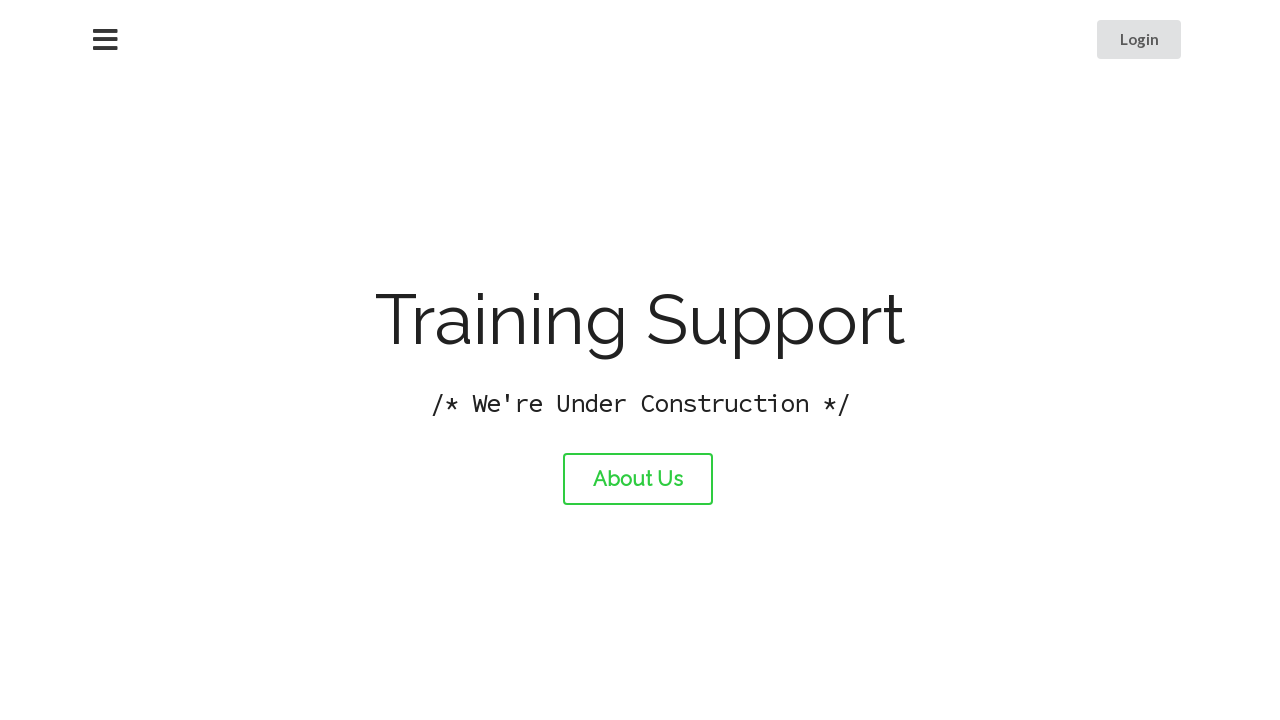

Clicked the About link to navigate to About Us page at (638, 479) on #about-link
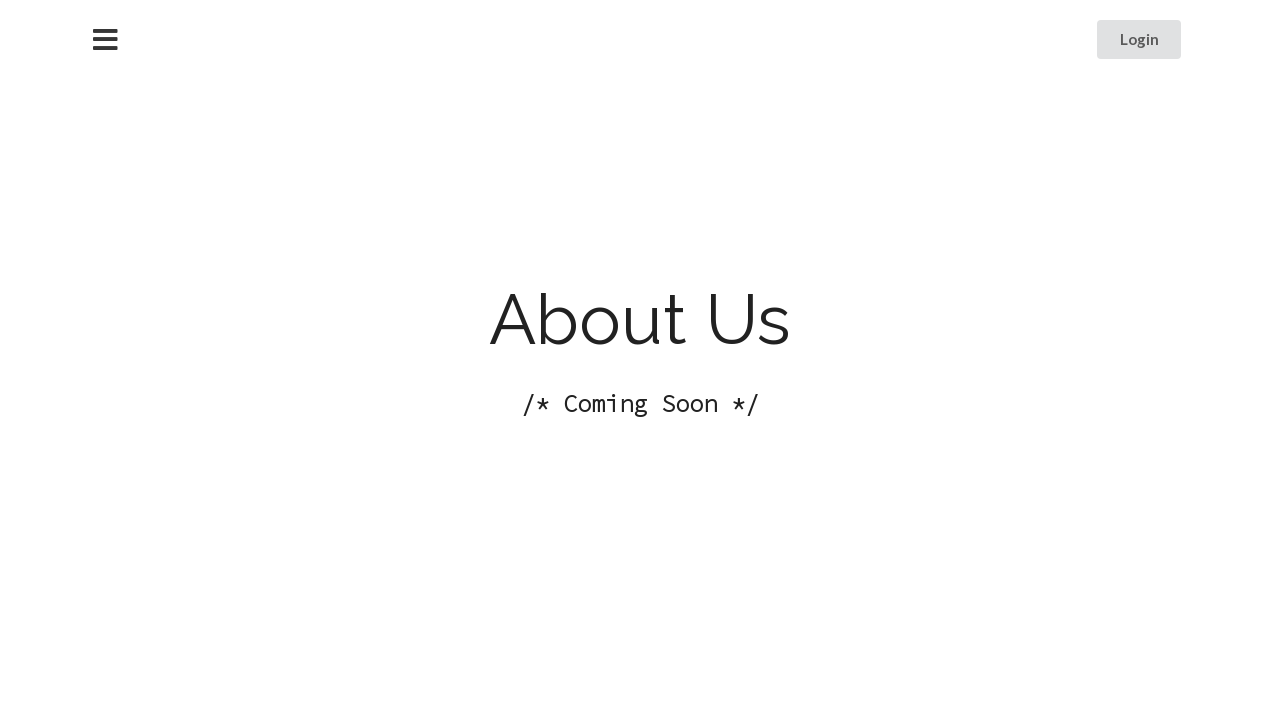

Waited for page navigation to complete (domcontentloaded)
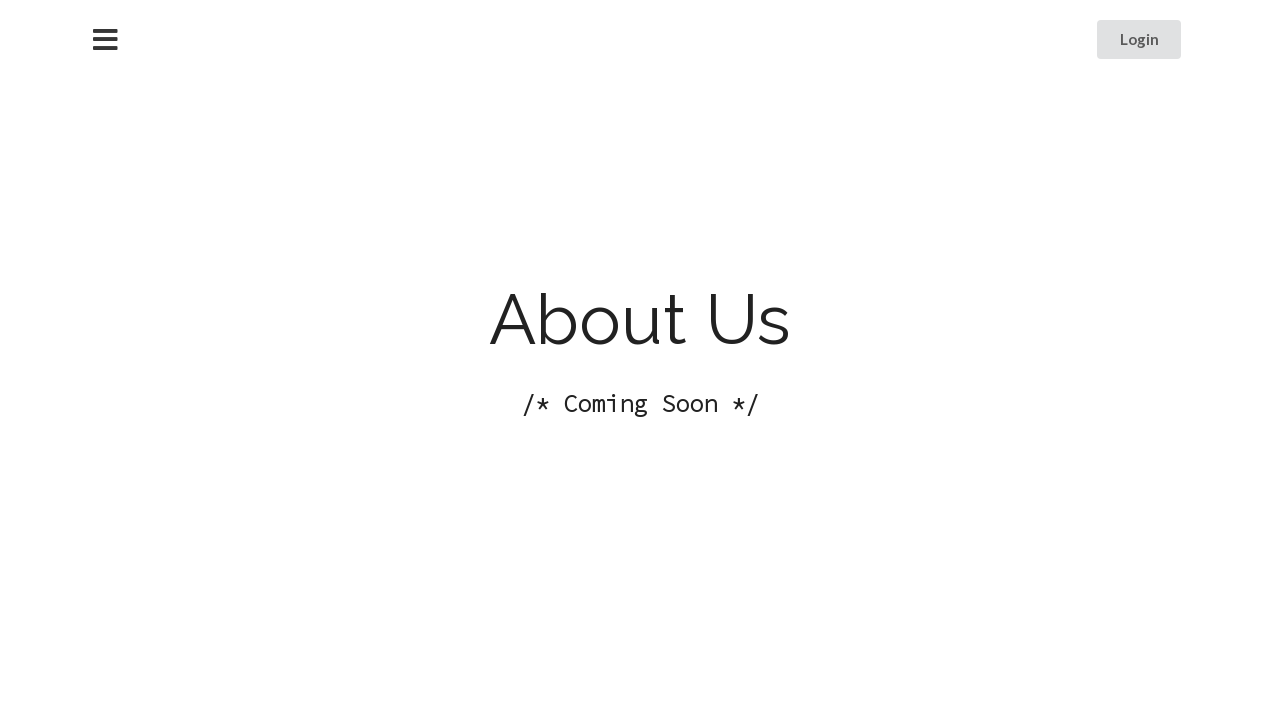

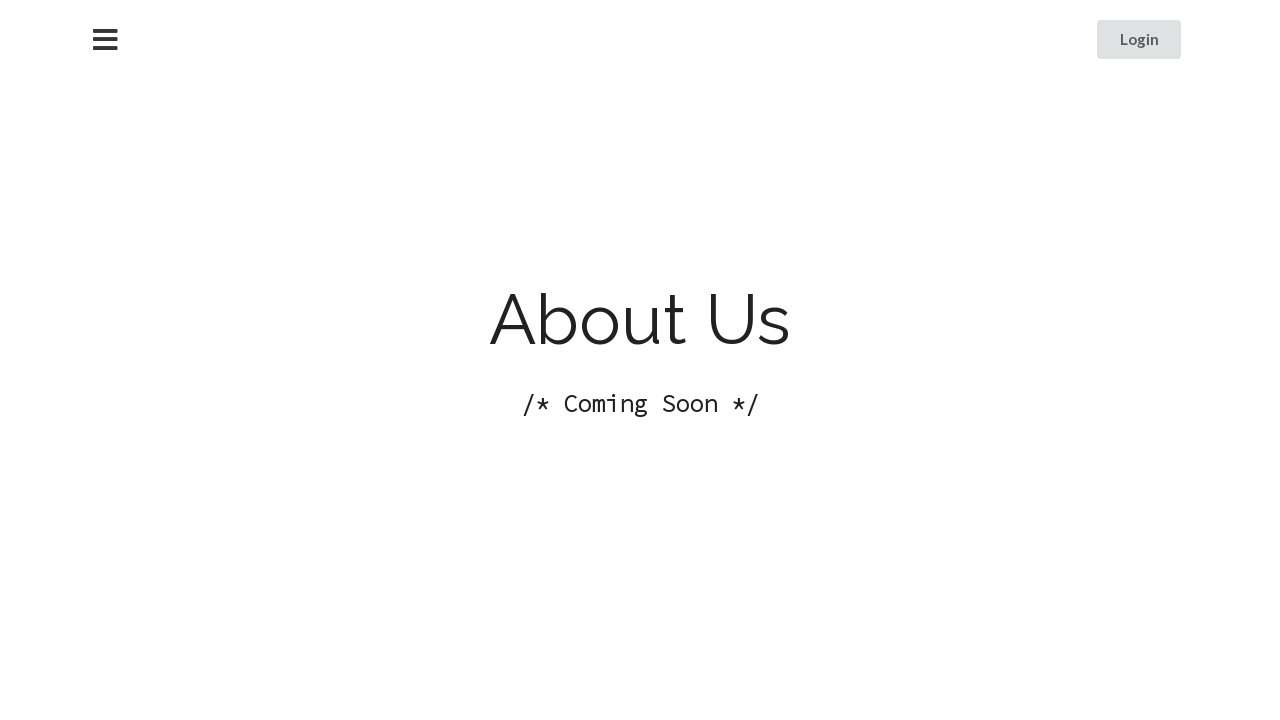